Tests checkbox functionality by iterating through and clicking multiple checkboxes on the page

Starting URL: https://the-internet.herokuapp.com/checkboxes

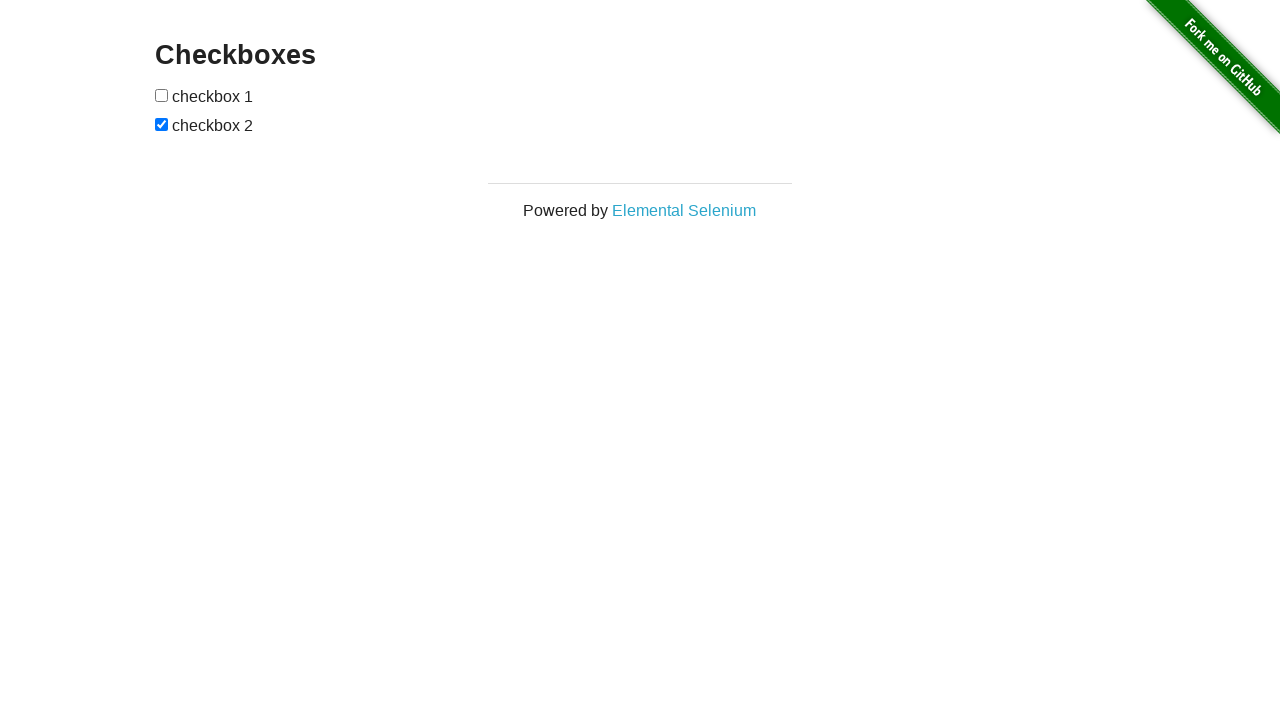

Clicked first checkbox at (162, 95) on xpath=//form/text()[contains(.,'checkbox 1')]/preceding-sibling::input
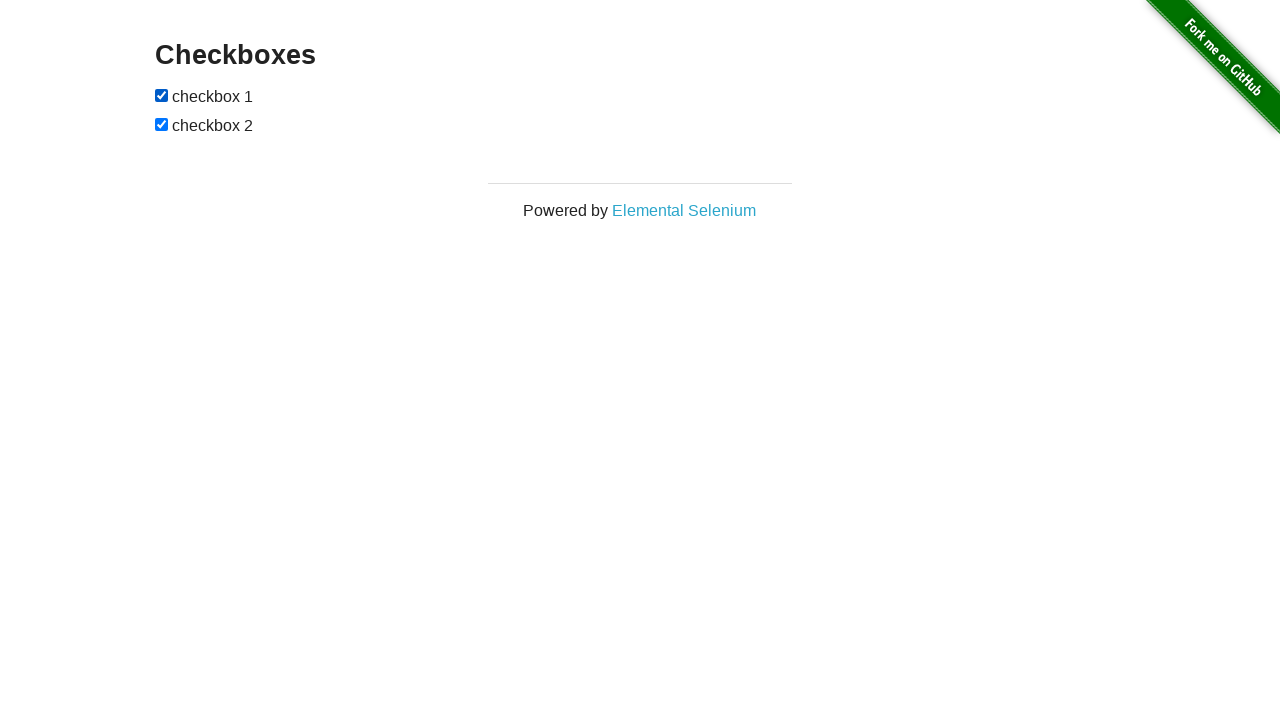

Clicked second checkbox at (162, 95) on xpath=//form/text()[contains(.,'checkbox 2')]/preceding-sibling::input
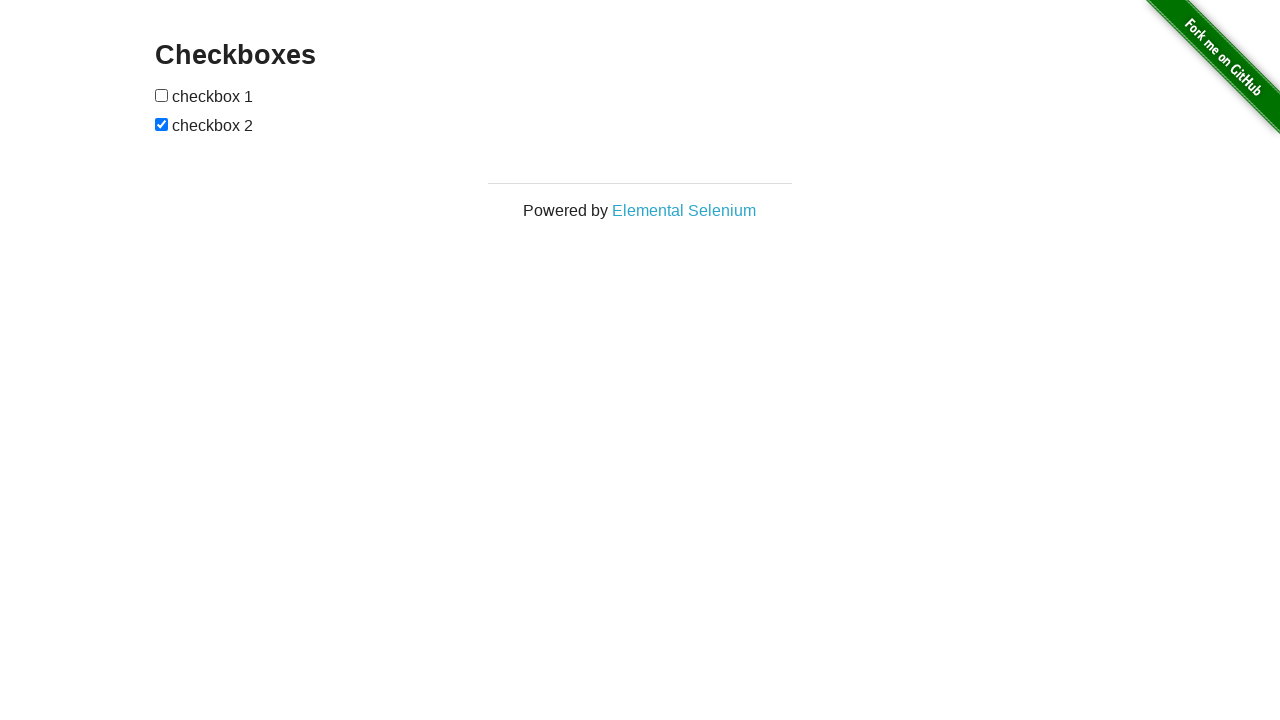

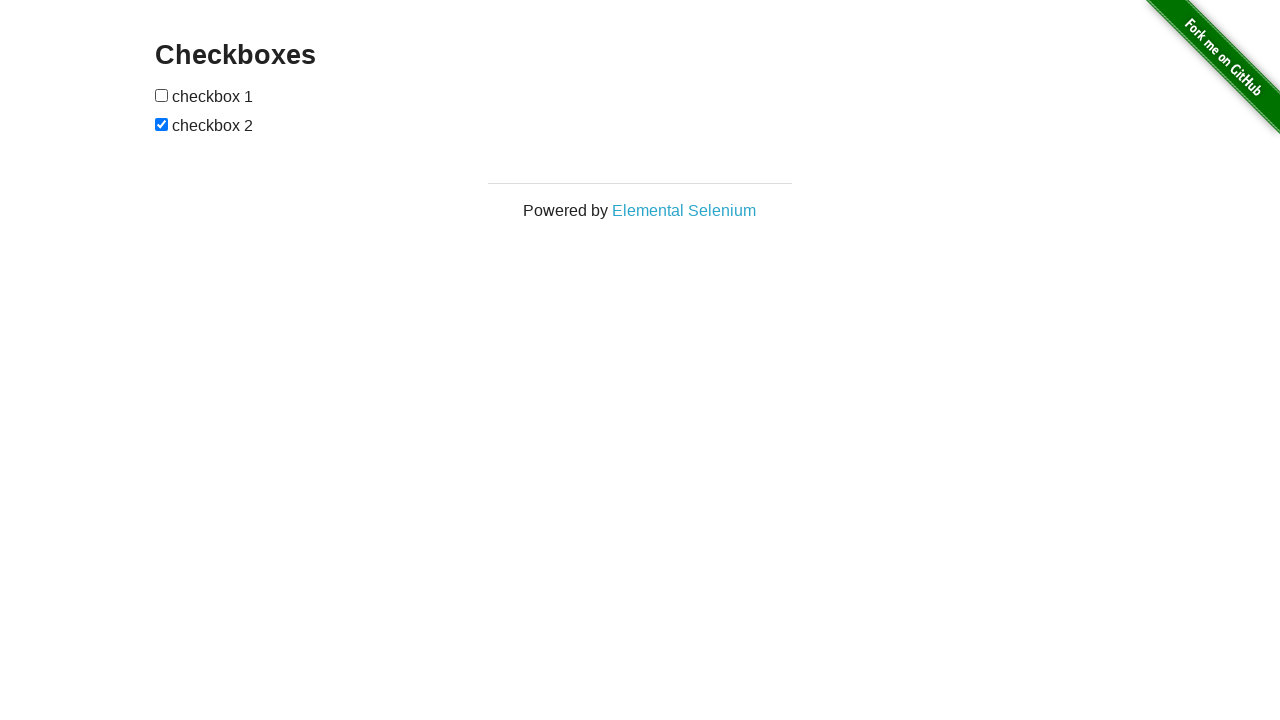